Tests a JavaScript prompt dialog by clicking a button to trigger it, entering text into the prompt, and accepting it

Starting URL: https://v1.training-support.net/selenium/javascript-alerts

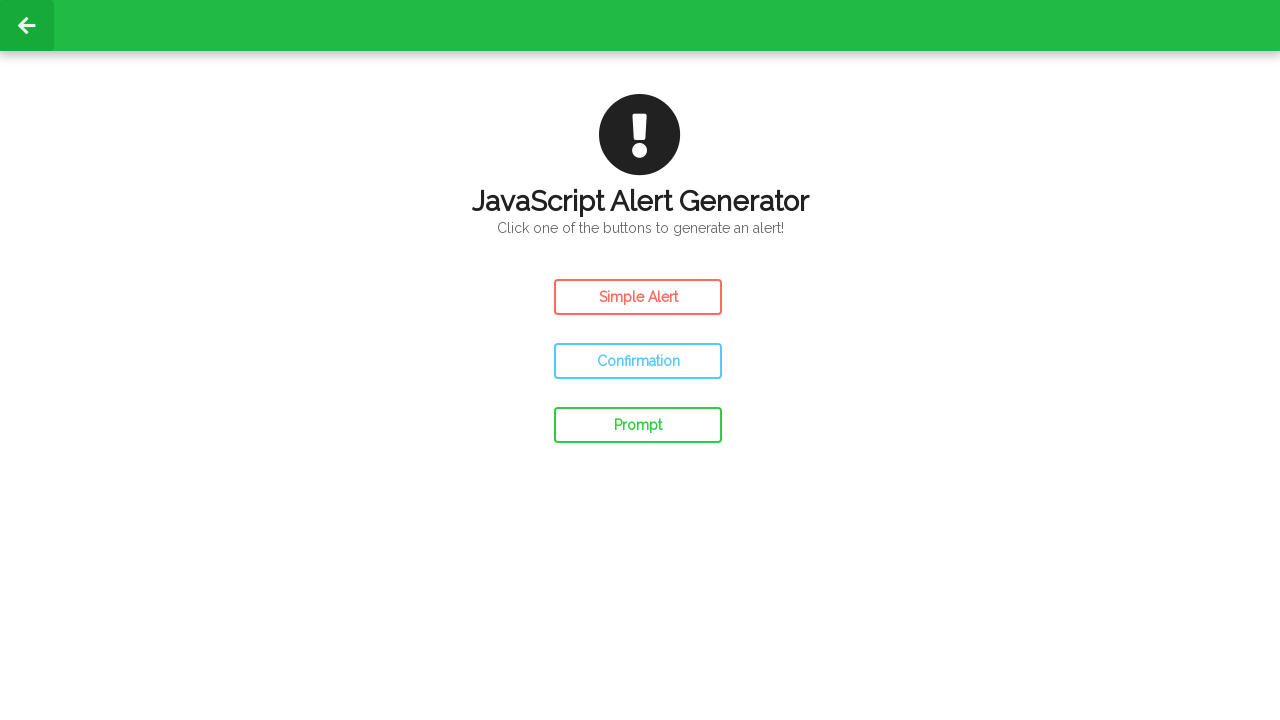

Set up dialog handler to accept prompt with text 'Awesome!'
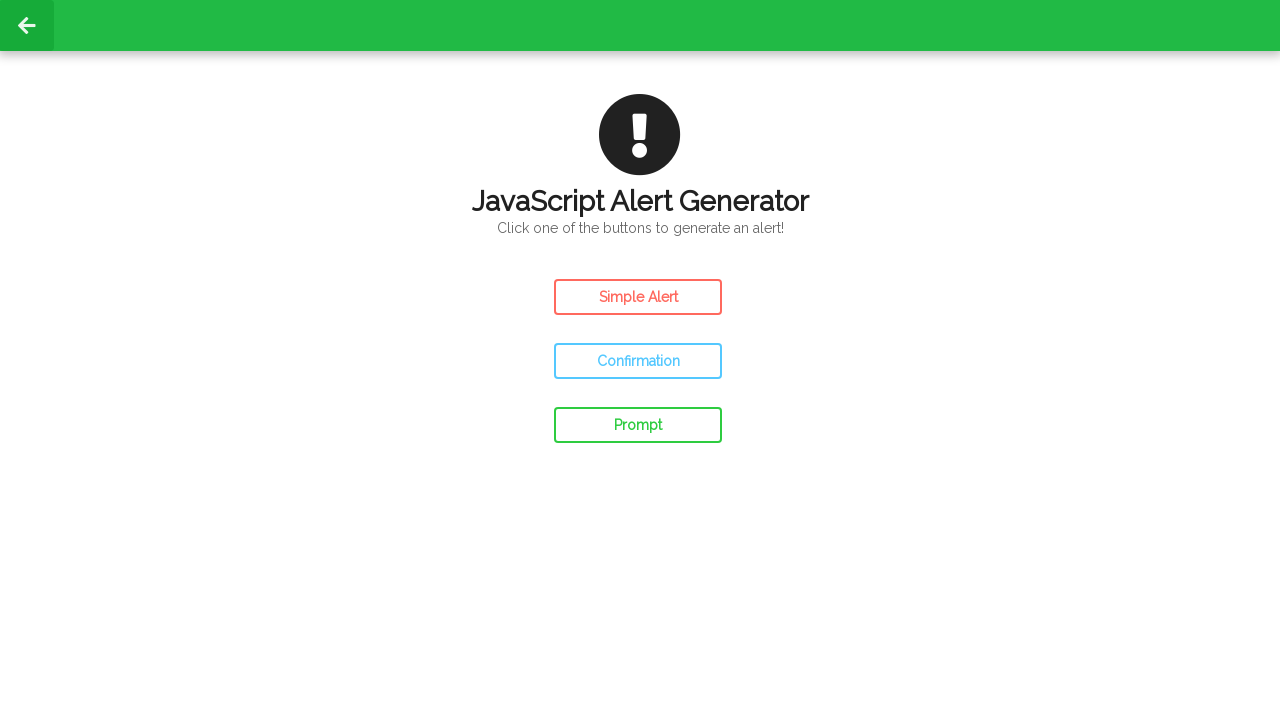

Clicked prompt button to trigger JavaScript prompt dialog at (638, 425) on #prompt
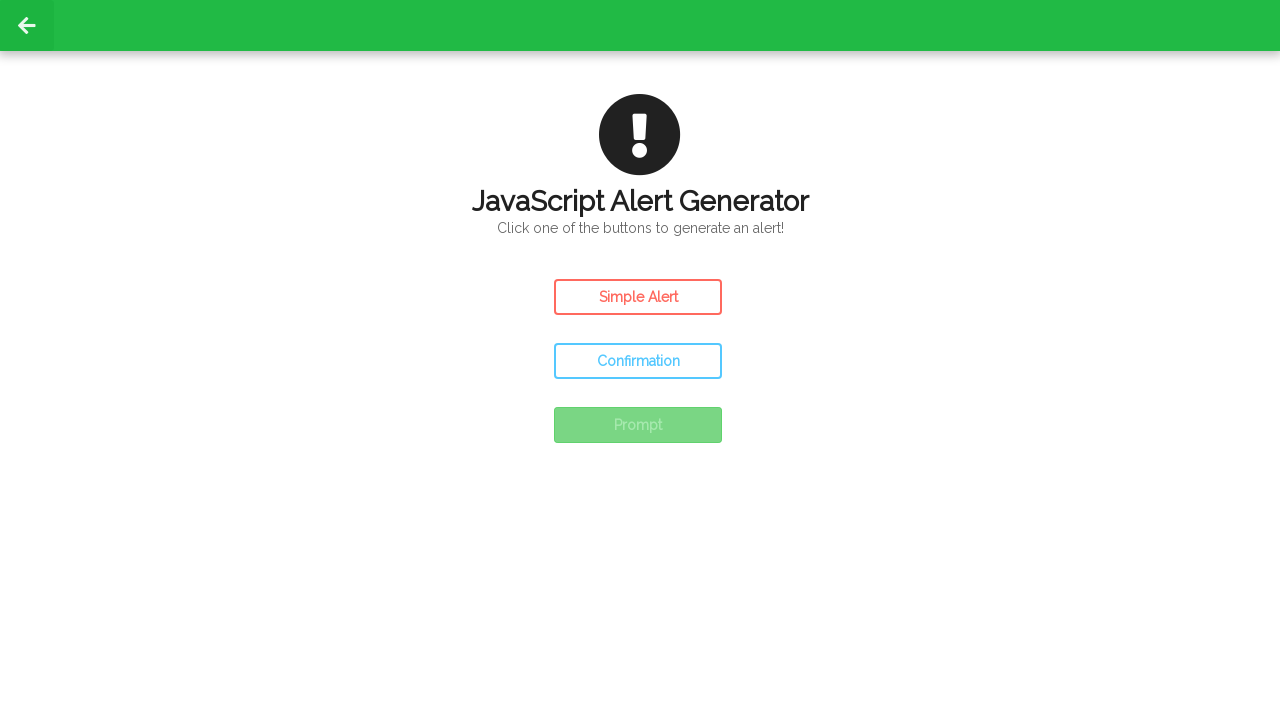

Waited for prompt dialog to be handled and processed
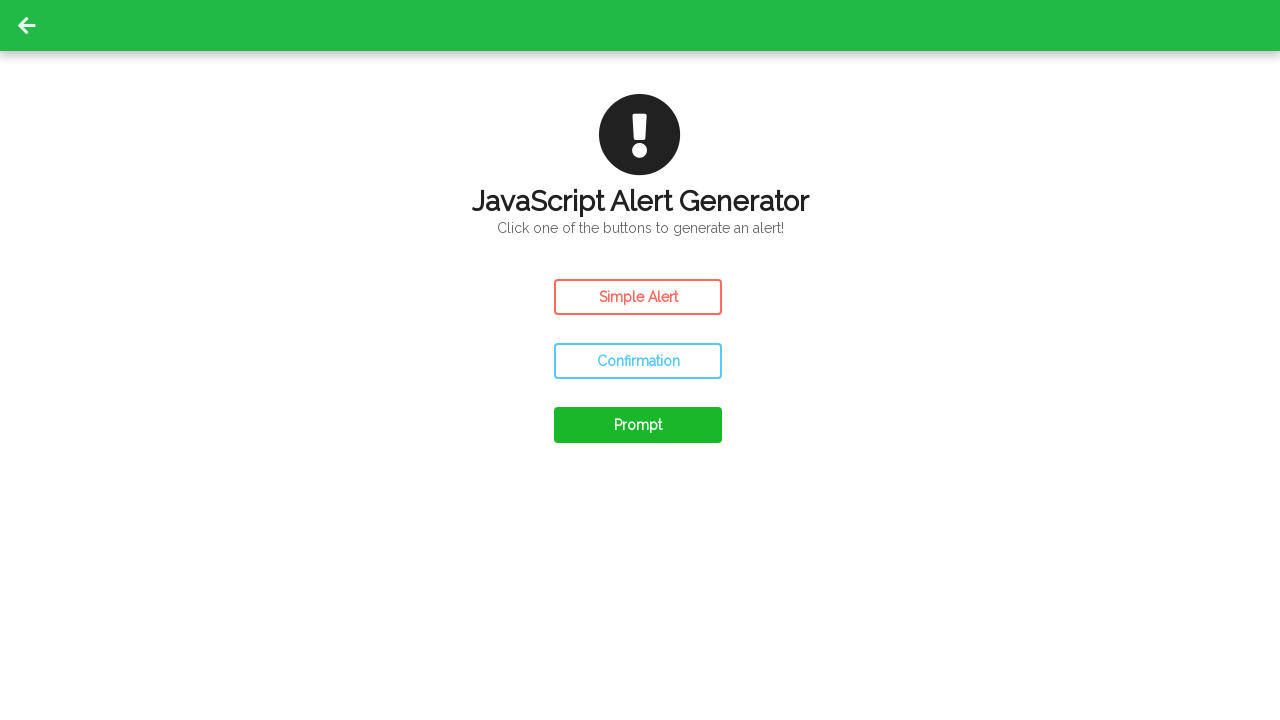

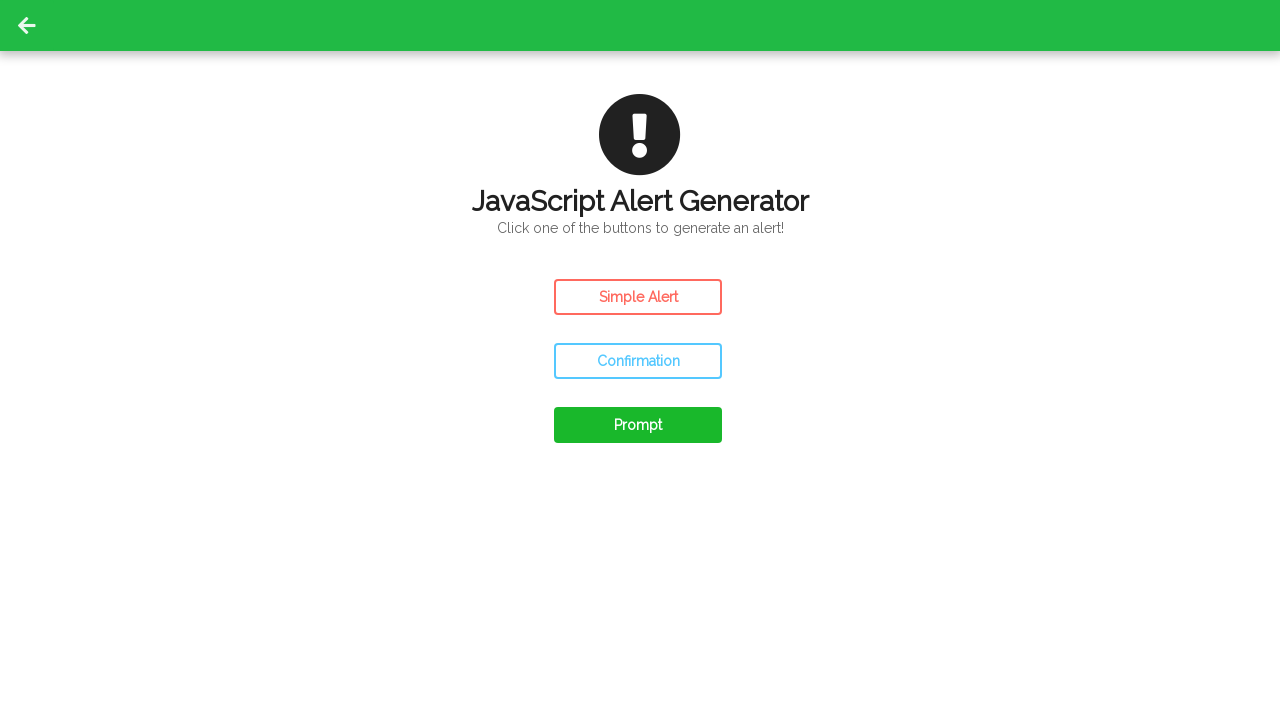